Tests a sign-up form with dynamic attributes by filling in username, password, confirm password, and email fields, then clicking the Sign Up button and verifying the confirmation message appears.

Starting URL: https://v1.training-support.net/selenium/dynamic-attributes

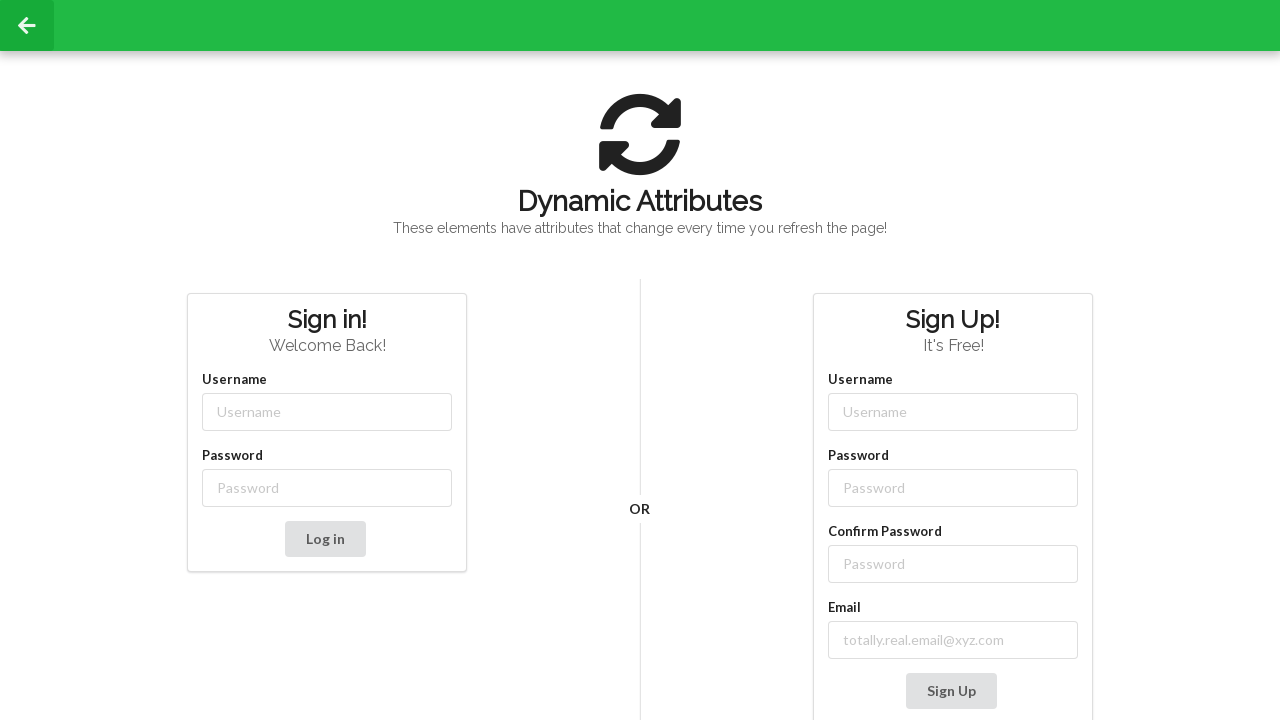

Filled username field with 'NewUser' on input[class*='-username']
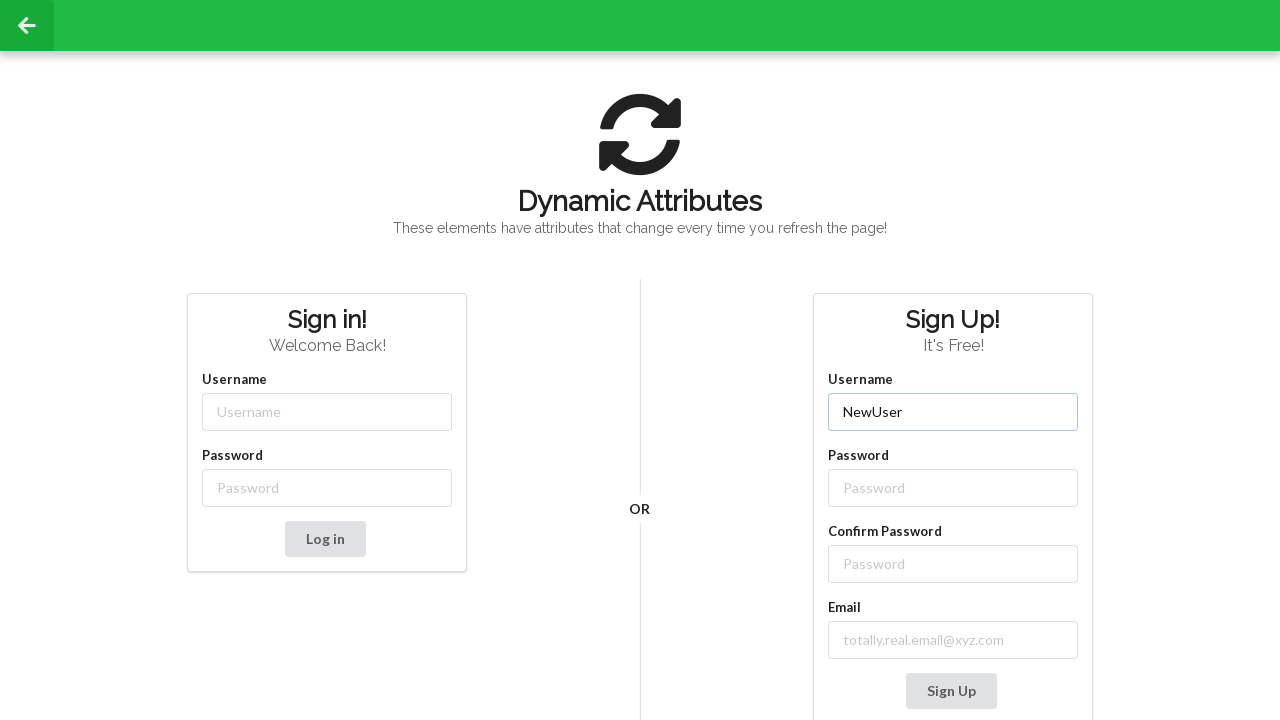

Filled password field with 'Password' on input[class*='-password']
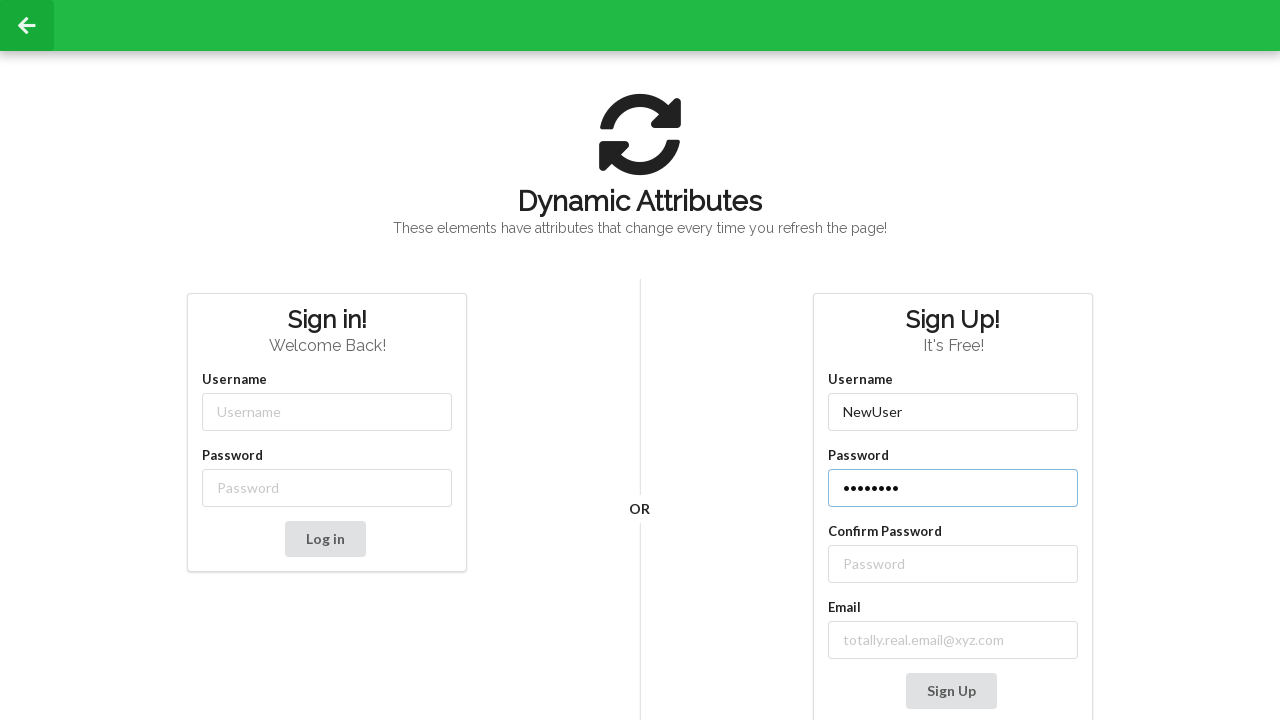

Filled confirm password field with 'Password' on //label[text()='Confirm Password']/following-sibling::input
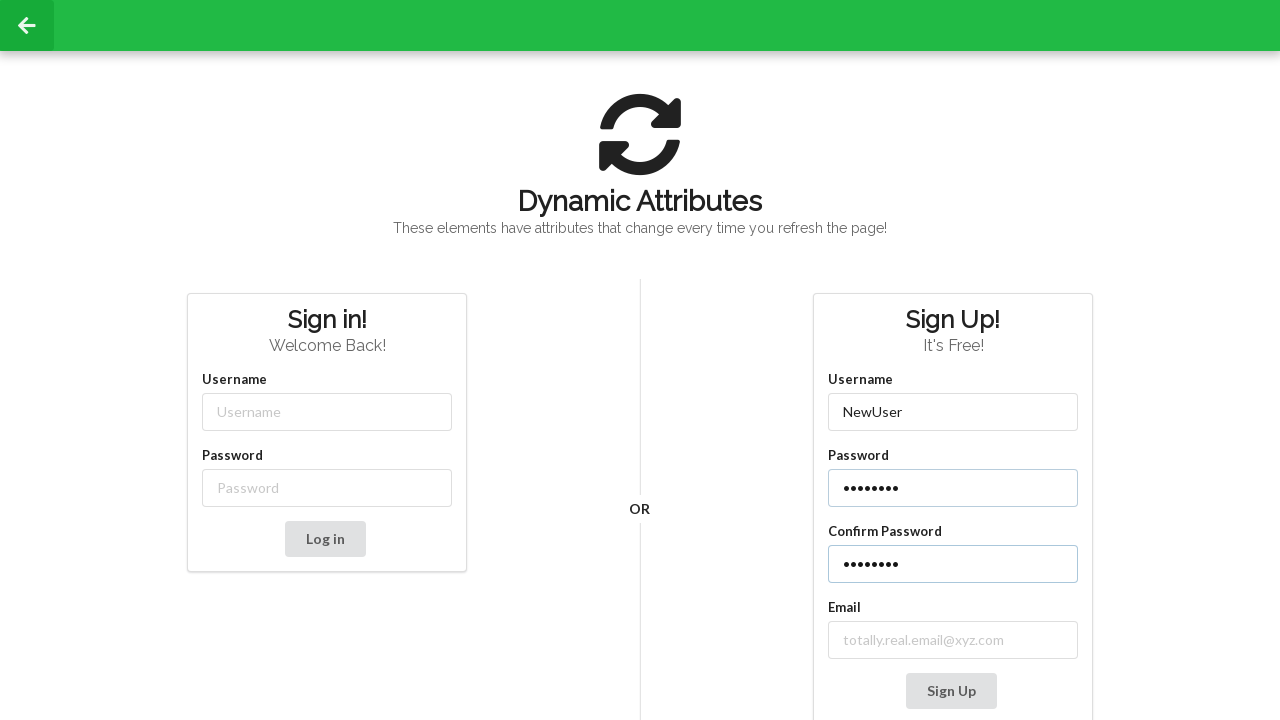

Filled email field with 'testuser_847@example.com' on //label[contains(text(), 'mail')]/following-sibling::input
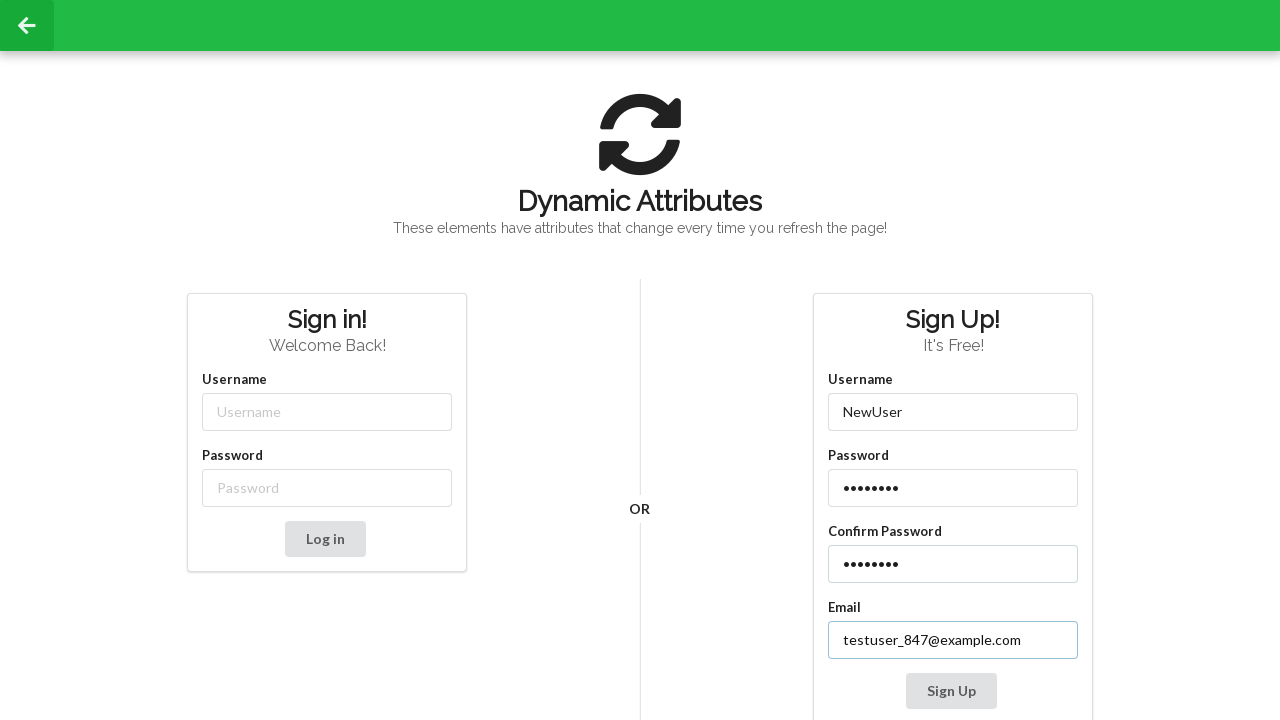

Clicked Sign Up button at (951, 691) on xpath=//button[contains(text(), 'Sign Up')]
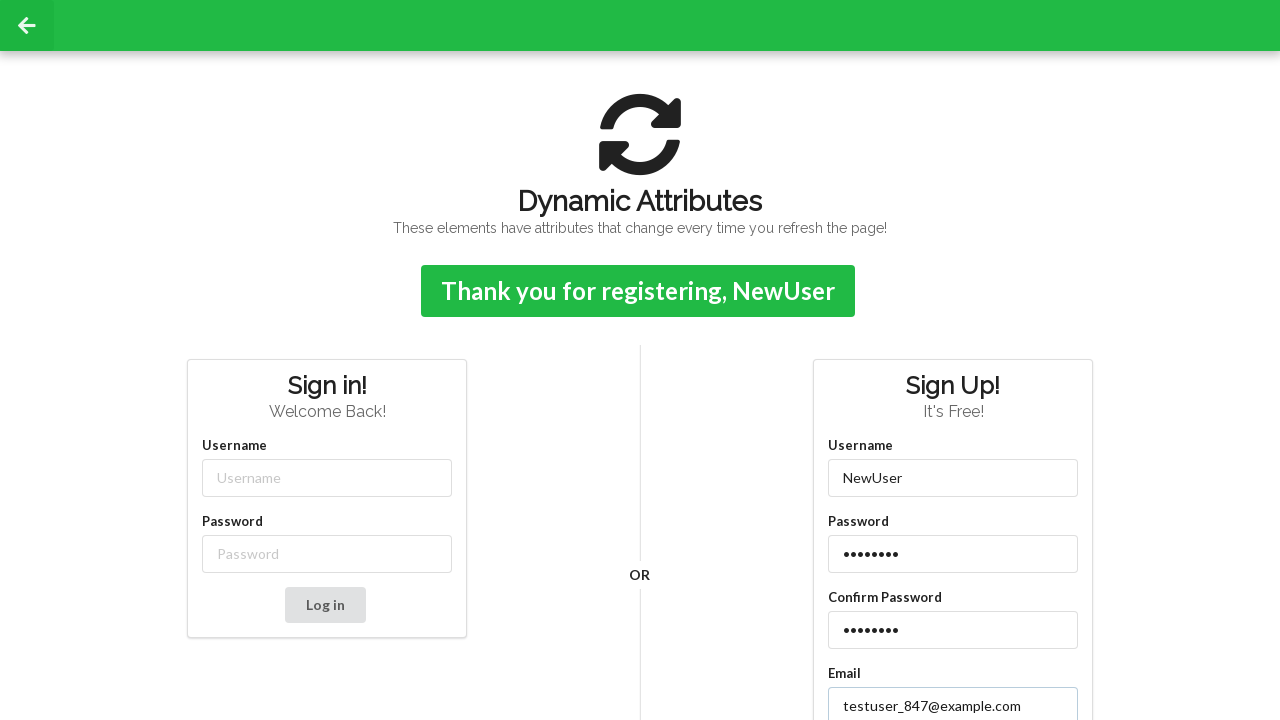

Confirmation message appeared
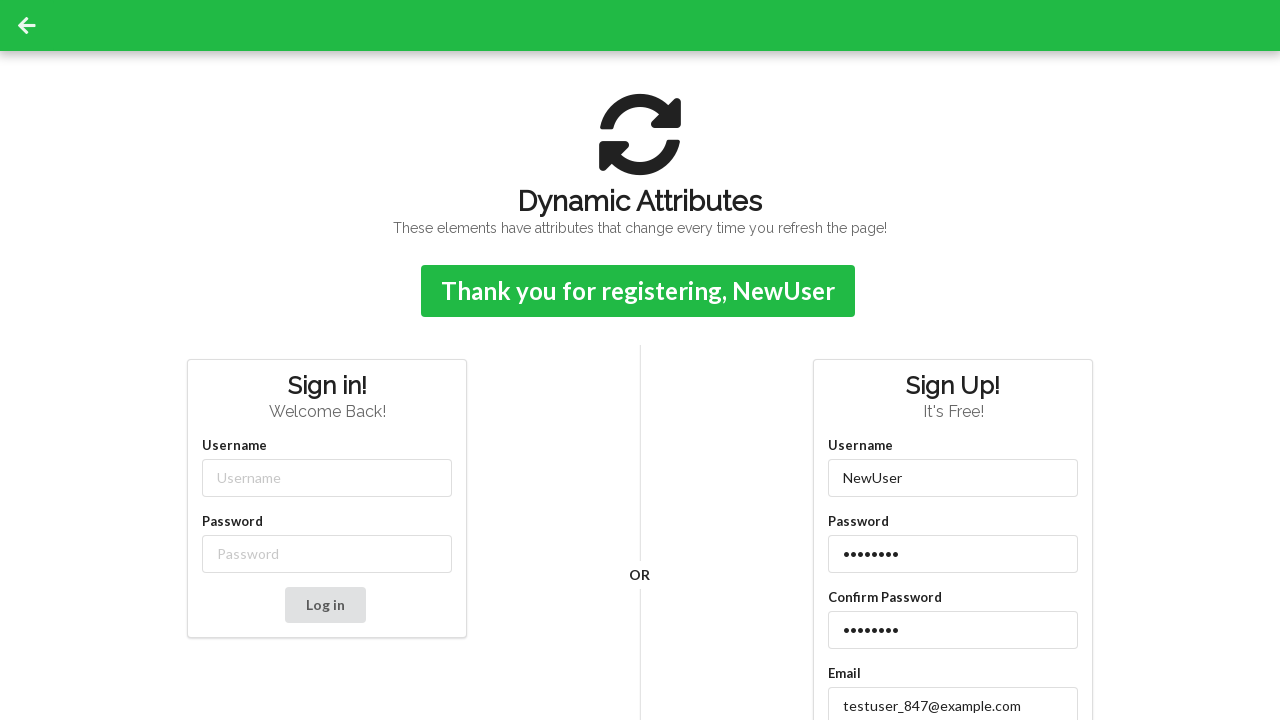

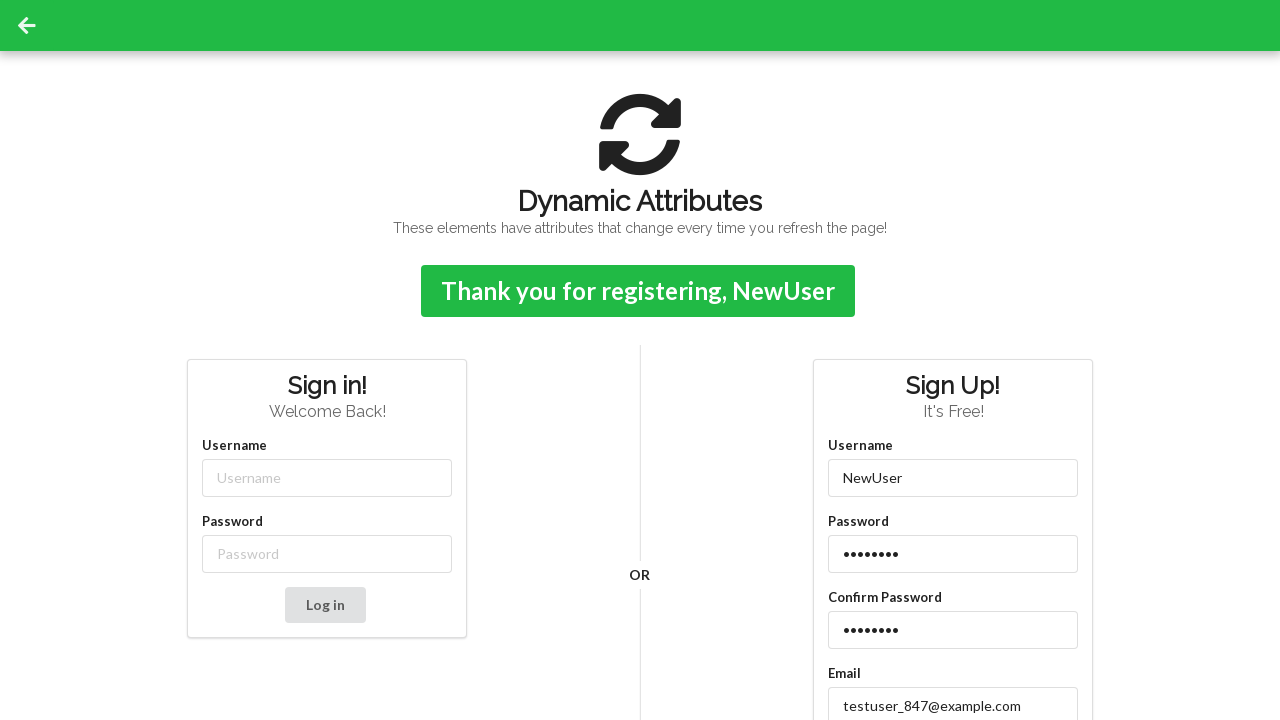